Clicks on the "Get started" link on the Playwright documentation site and verifies the Installation heading is visible

Starting URL: https://playwright.dev/

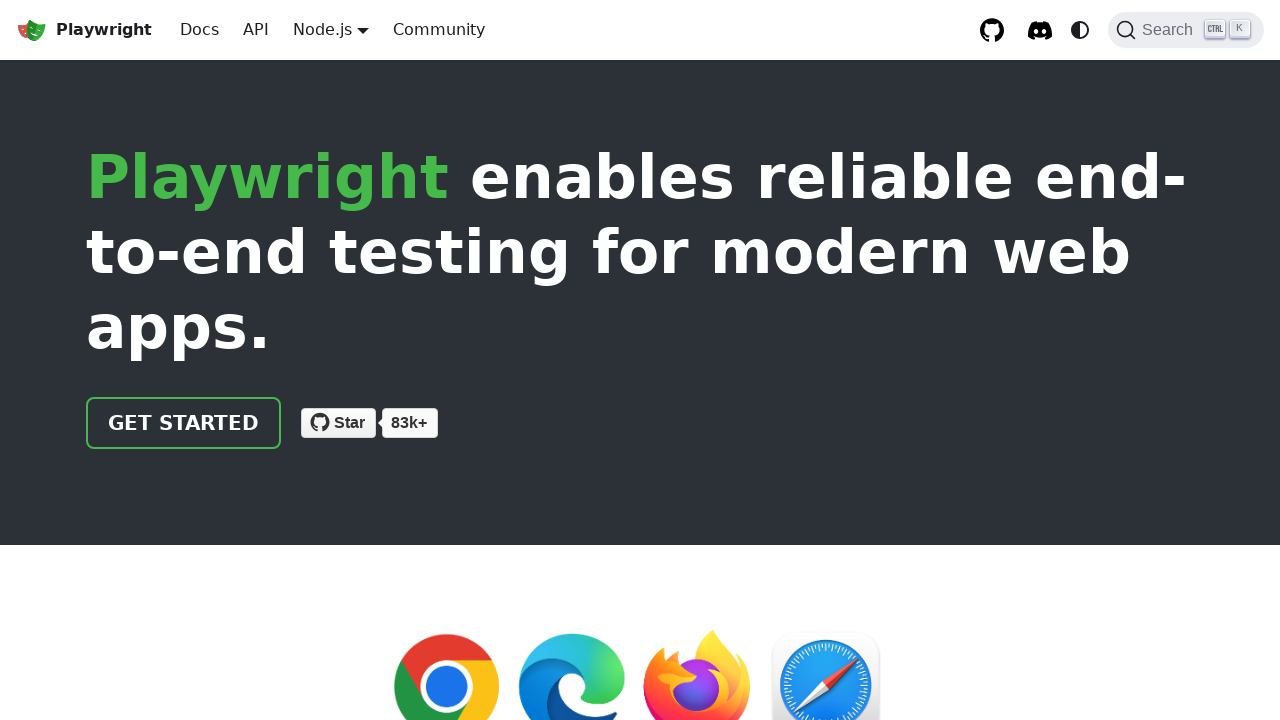

Clicked the 'Get started' link on Playwright documentation site at (184, 423) on internal:role=link[name="Get started"i]
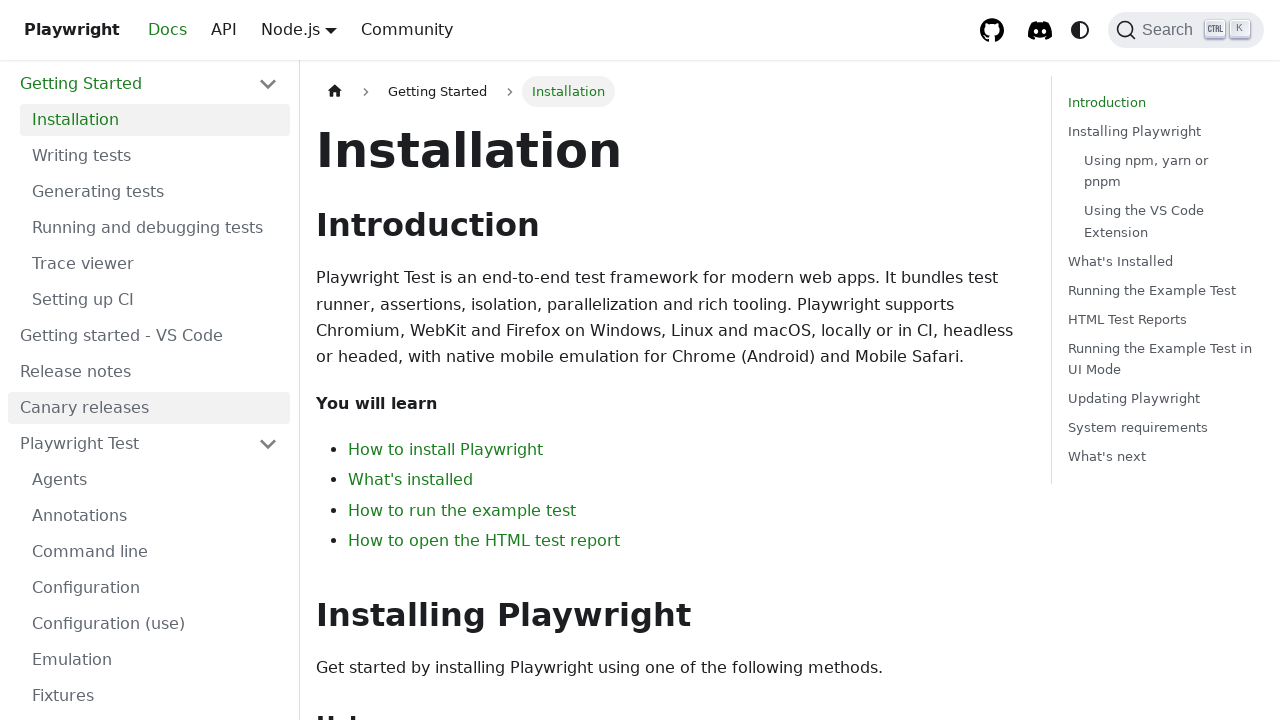

Verified Installation heading is visible
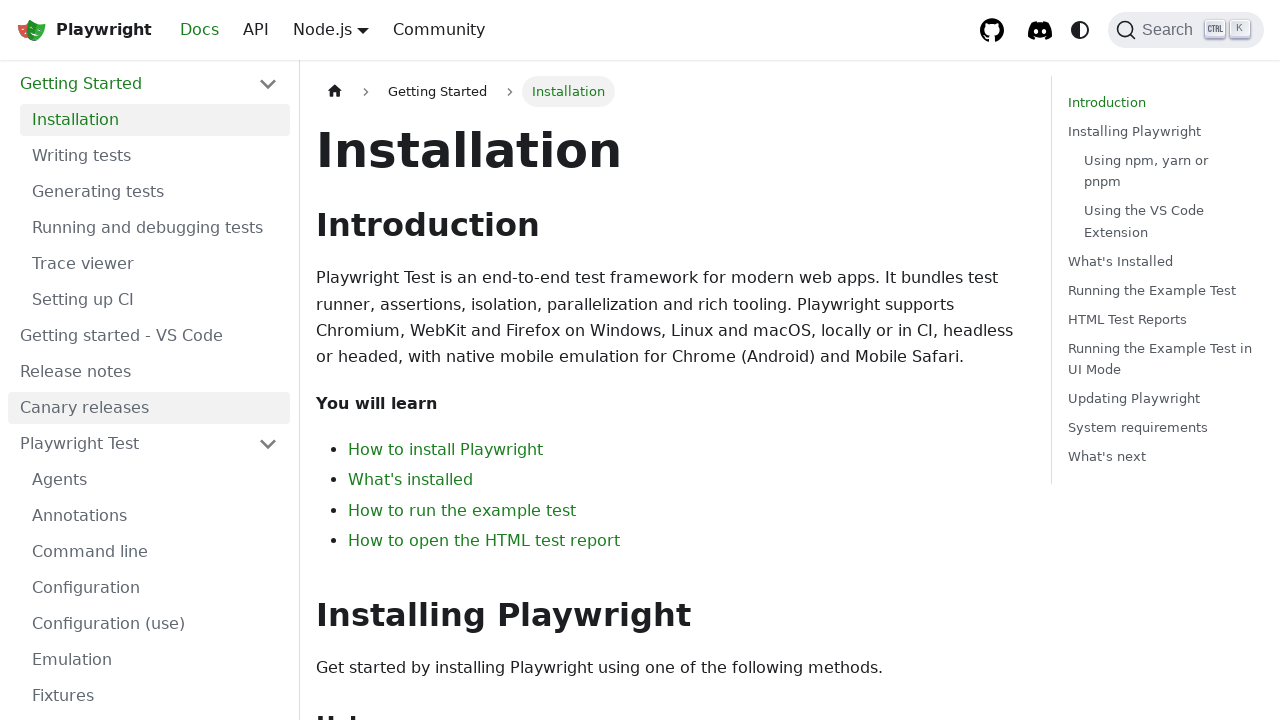

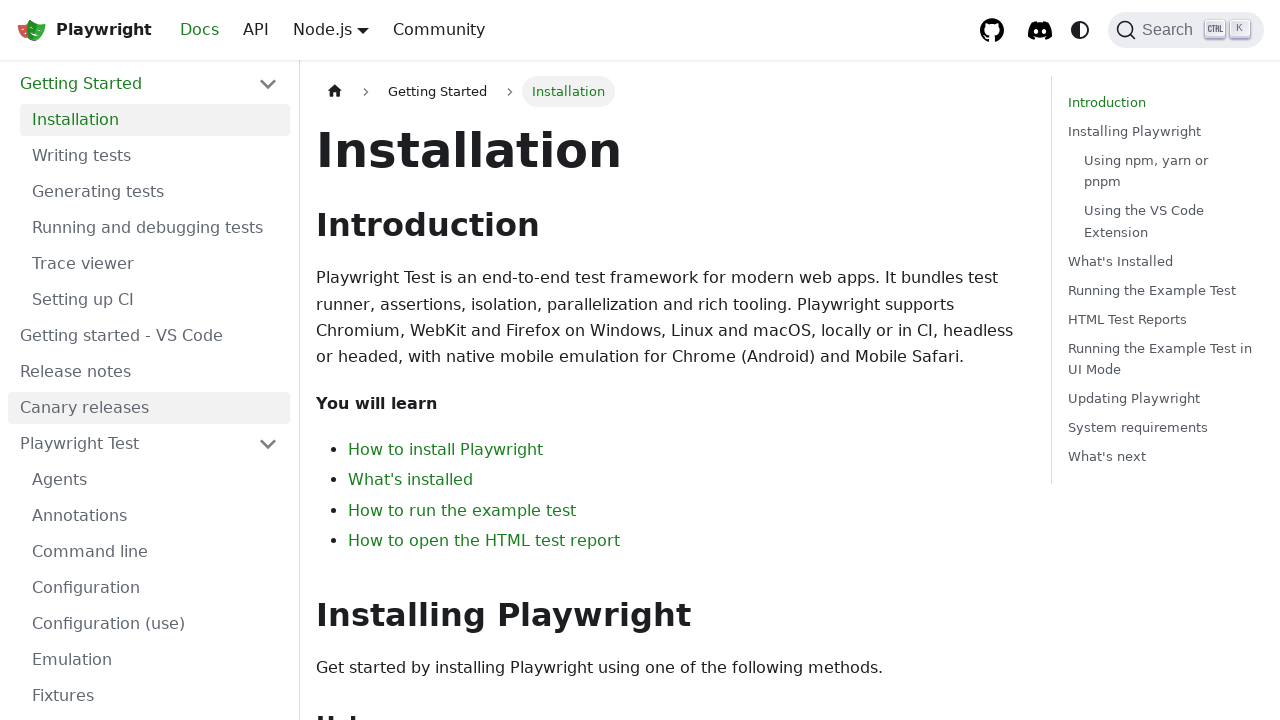